Tests browser forward navigation by navigating to a documentation page, going back, then forward again

Starting URL: https://www.selenium.dev/

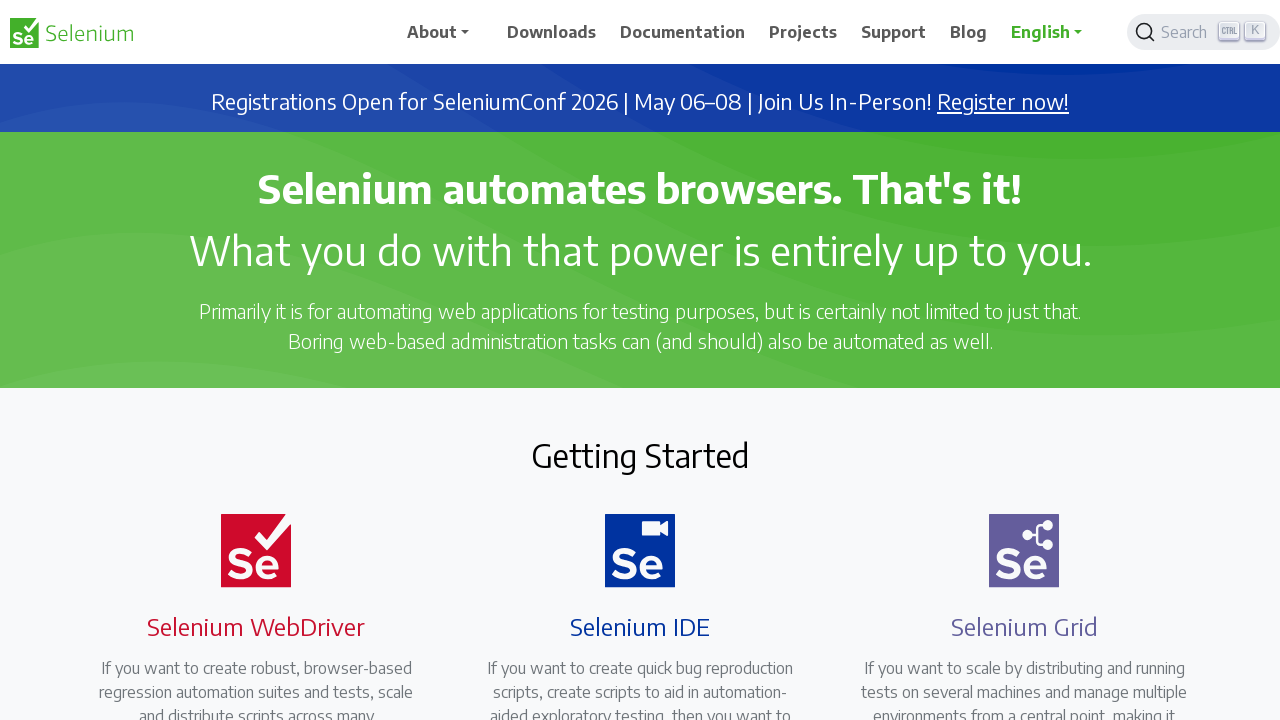

Navigated to Selenium documentation page on navigation
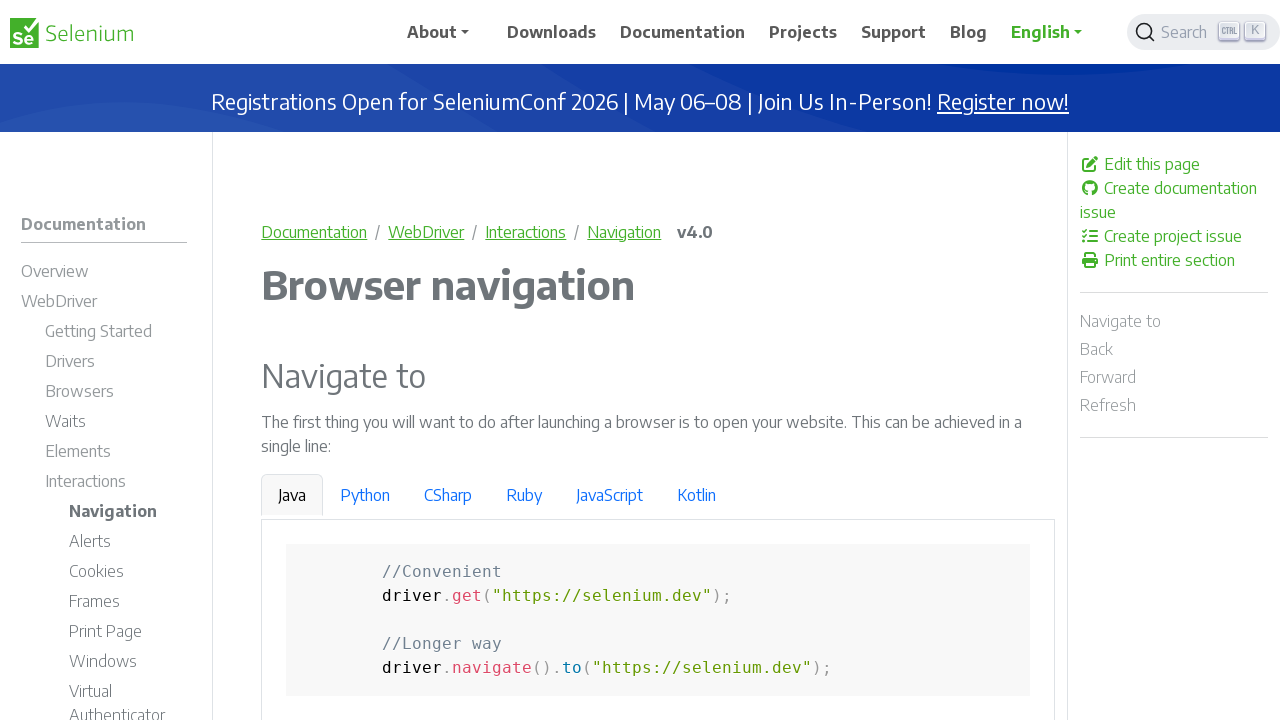

Navigated back to previous page (Selenium homepage)
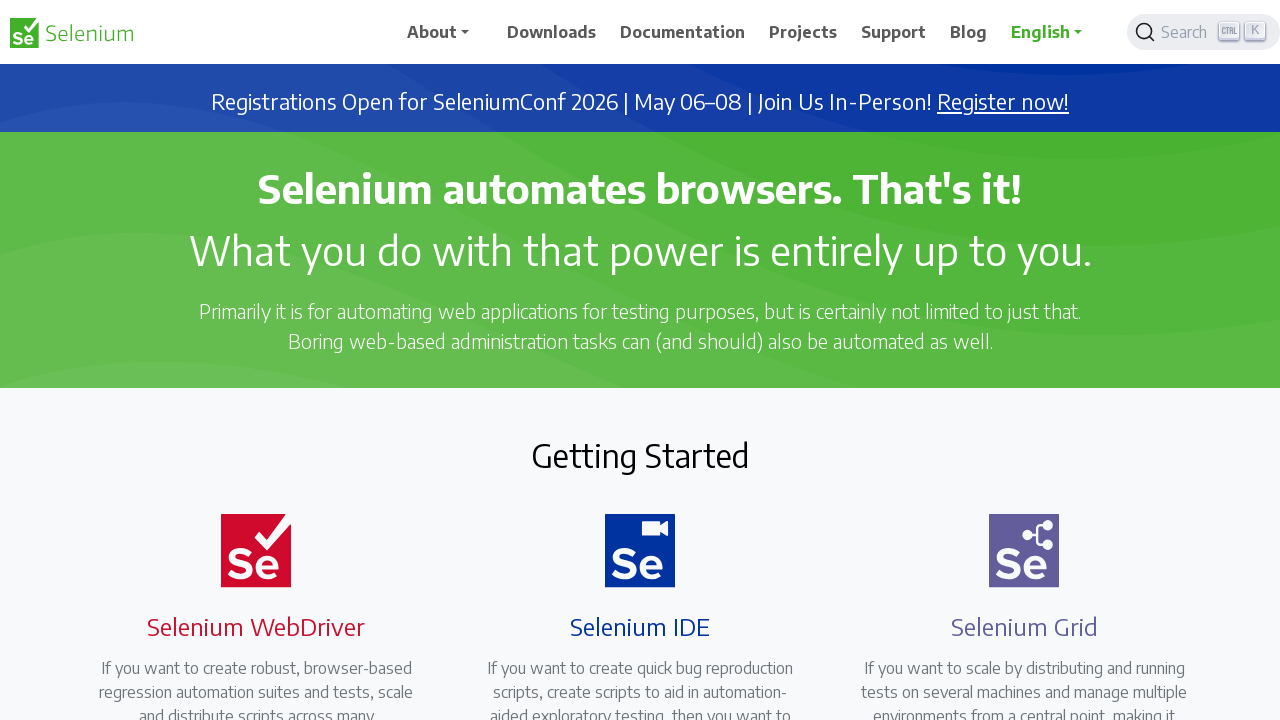

Navigated forward to documentation page
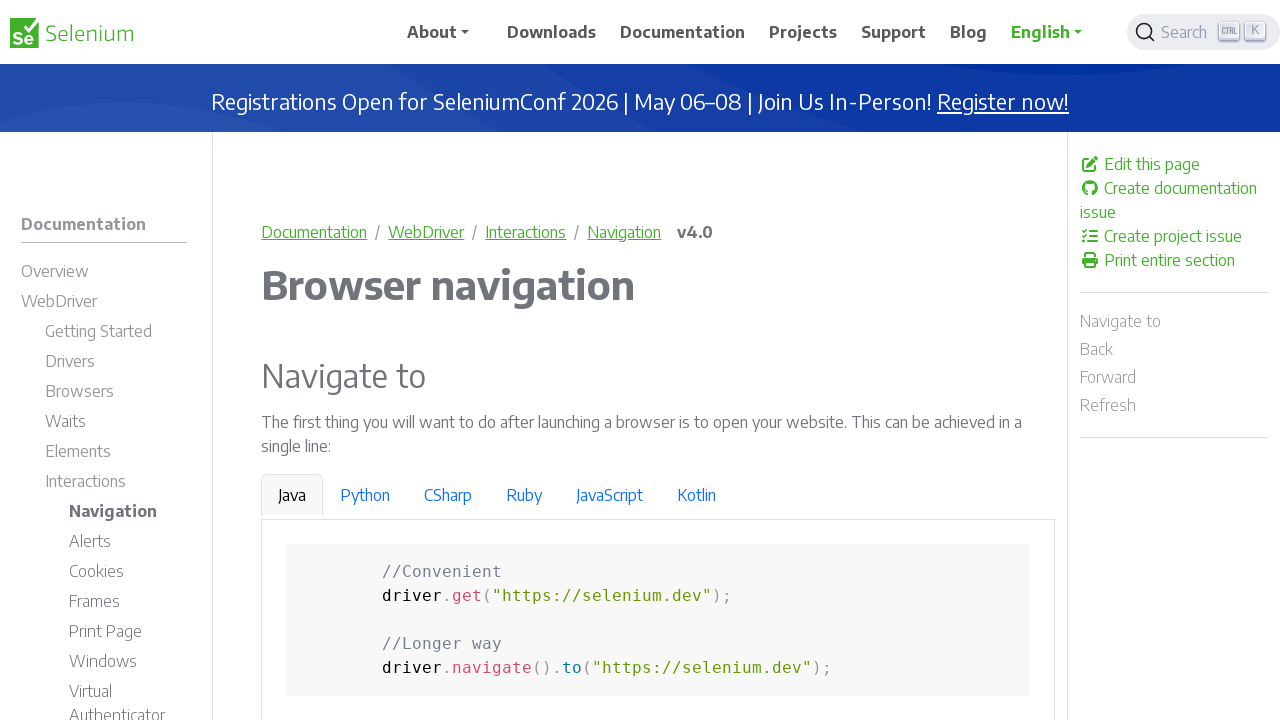

Verified current URL matches expected documentation page URL
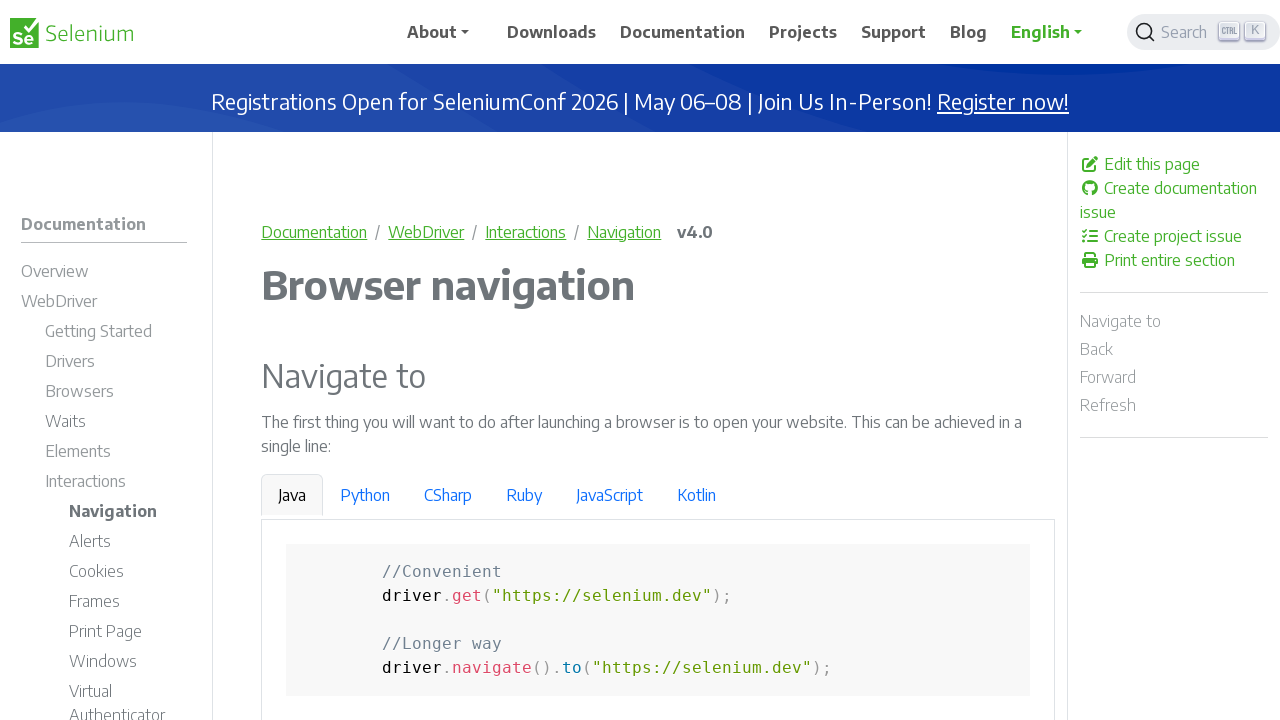

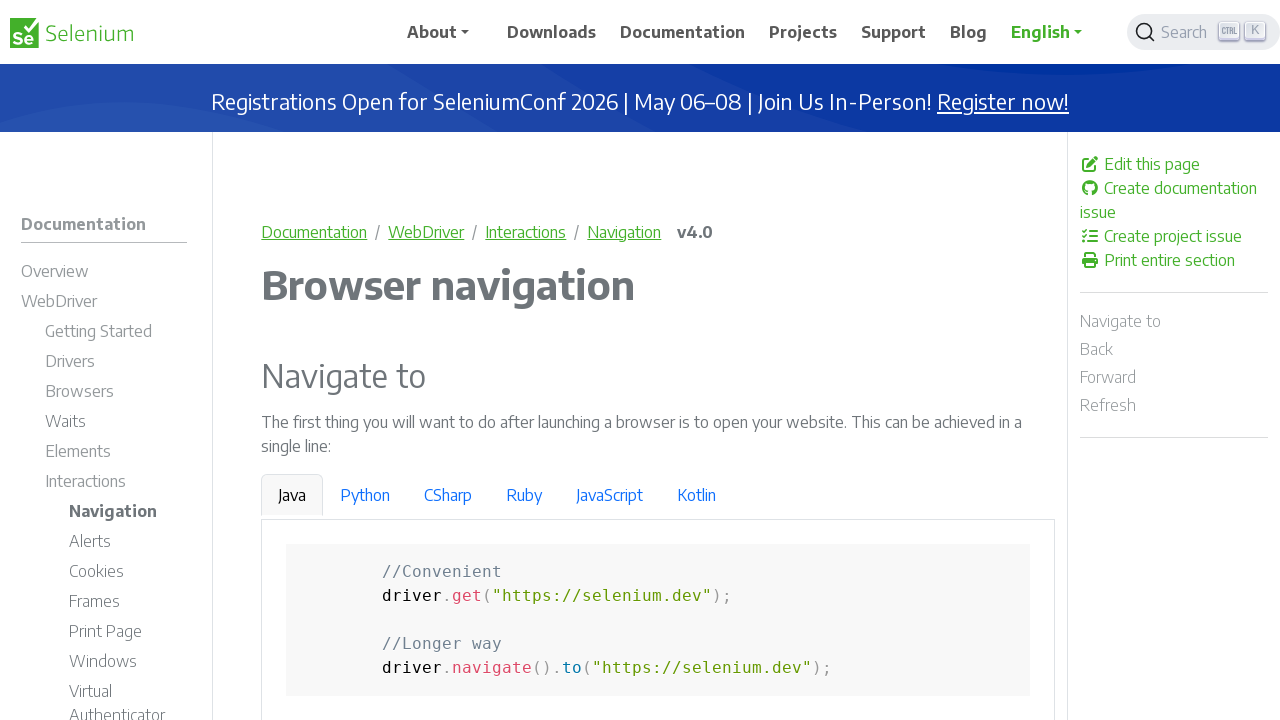